Tests department ID field by clicking on it and entering a valid ID value to verify department display functionality

Starting URL: https://andreldev.github.io/Almoxarifado/

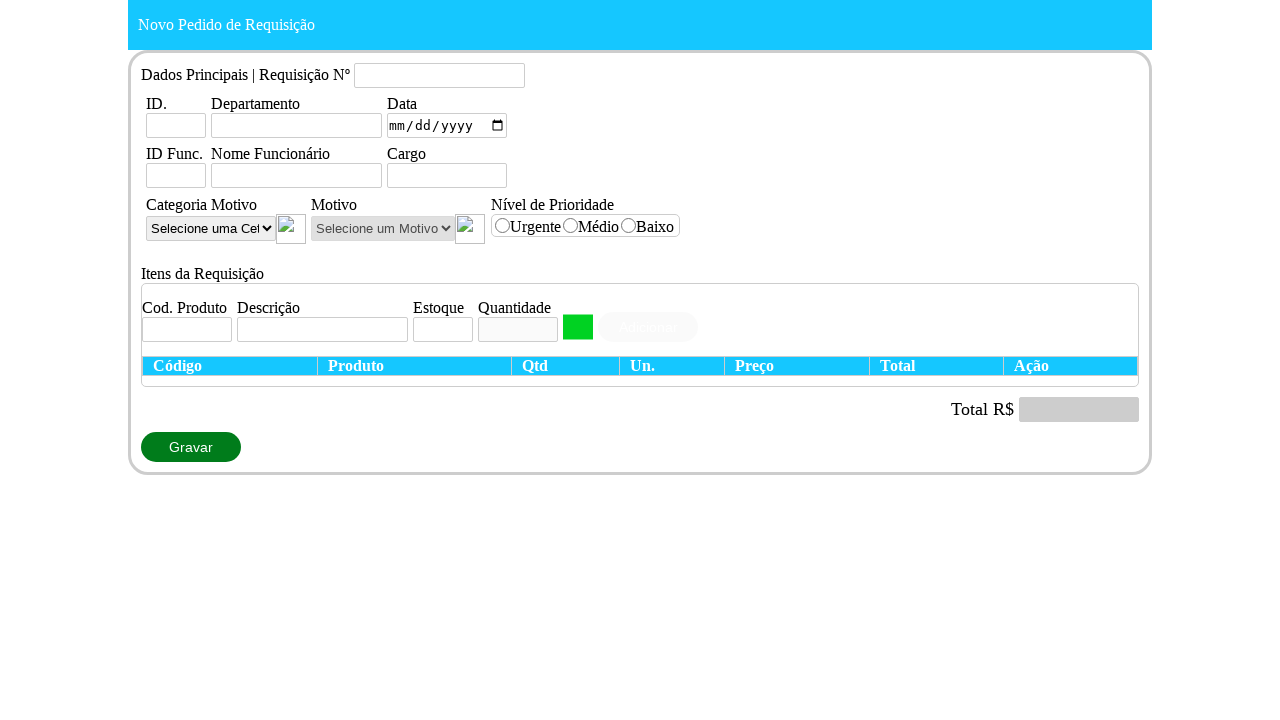

Clicked on the department ID field at (176, 126) on #idDepartamento
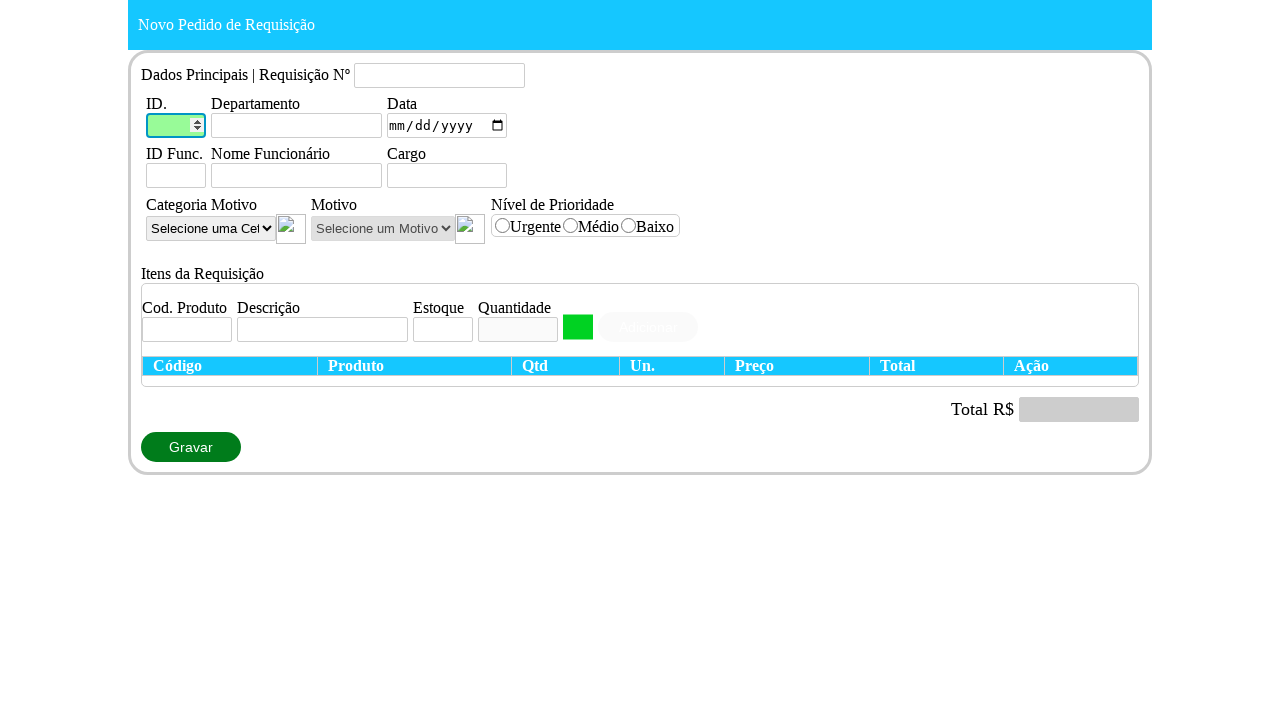

Entered valid department ID '3' into the department ID field on #idDepartamento
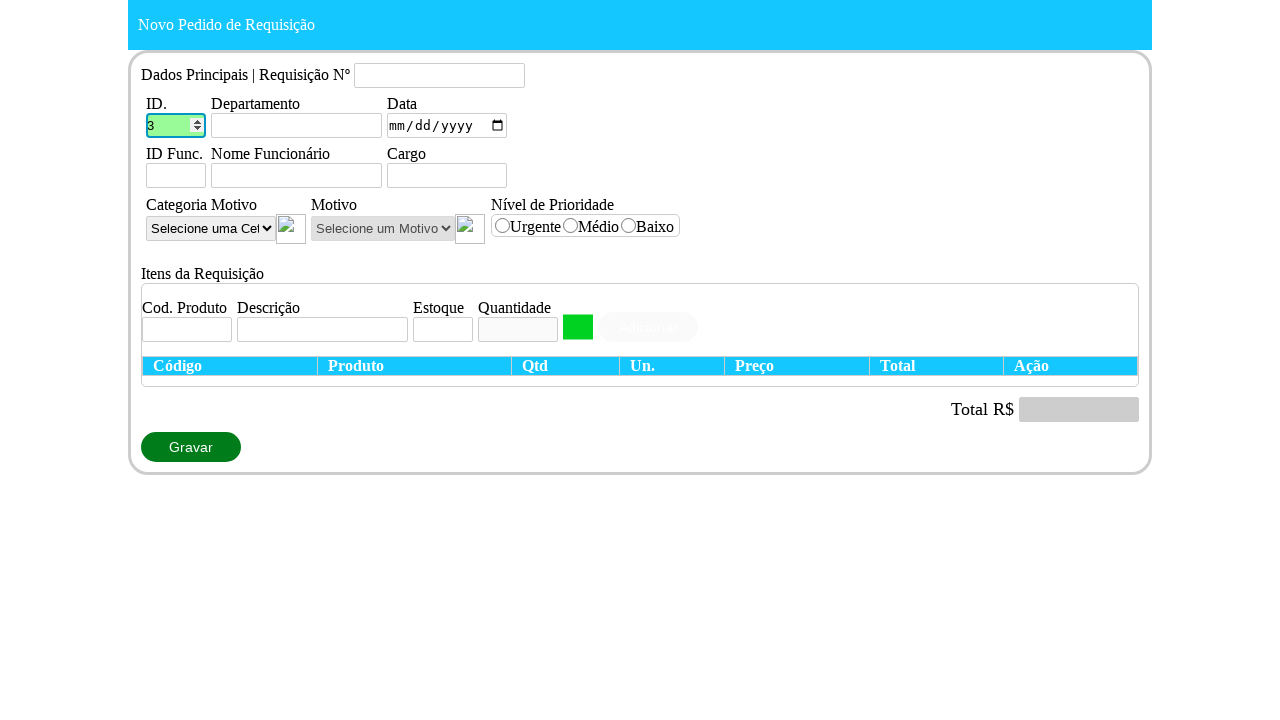

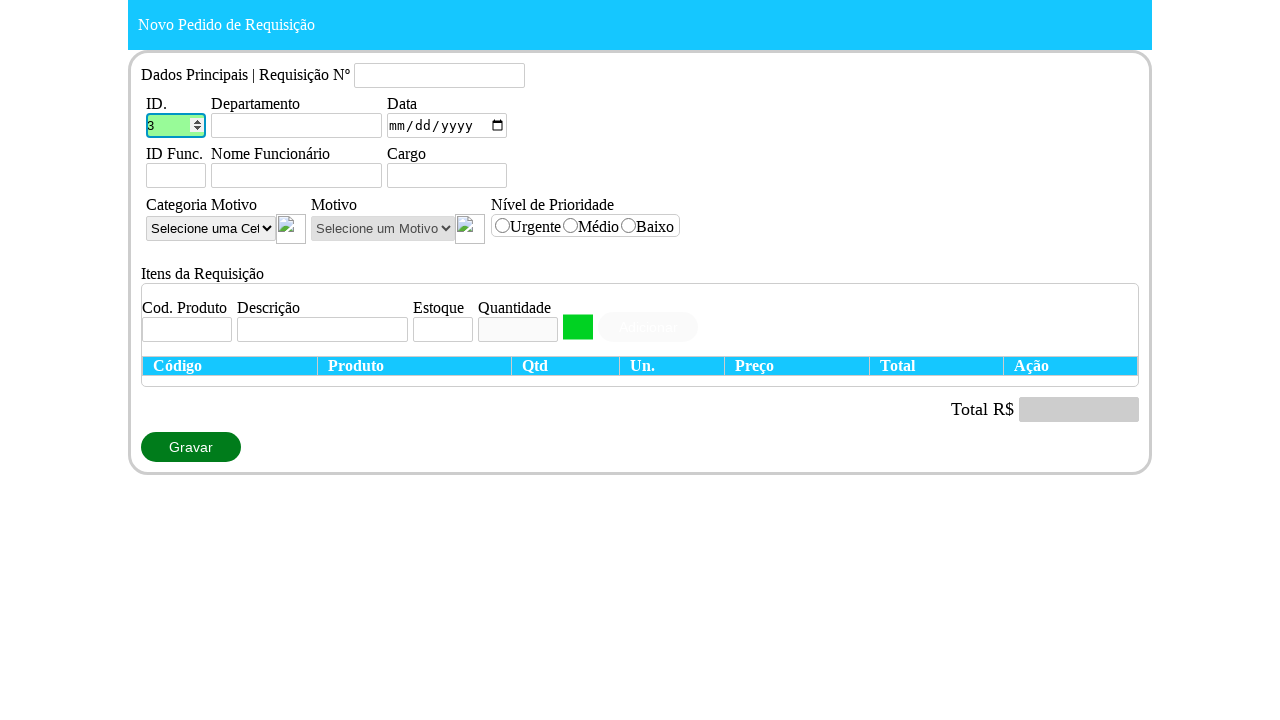